Tests dynamic controls page by verifying textbox is initially disabled, clicking Enable button, waiting for textbox to become enabled, and verifying the success message is displayed

Starting URL: https://the-internet.herokuapp.com/dynamic_controls

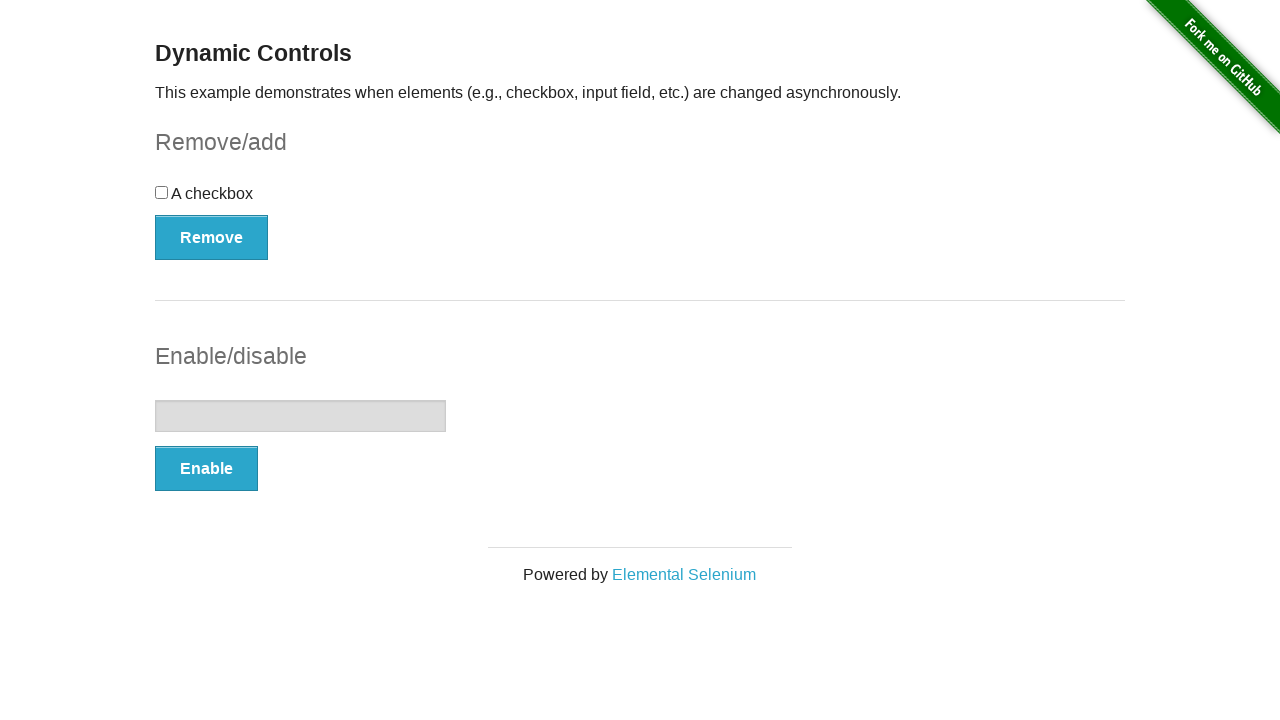

Located textbox element
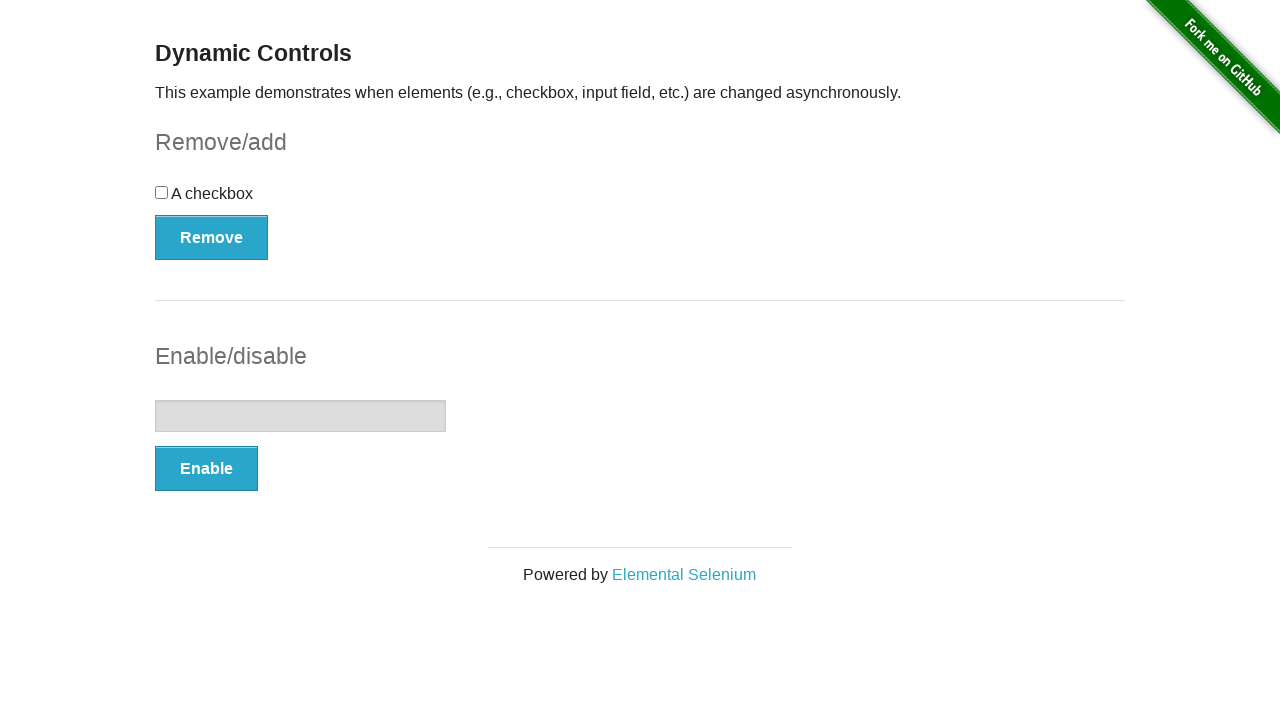

Verified textbox is initially disabled
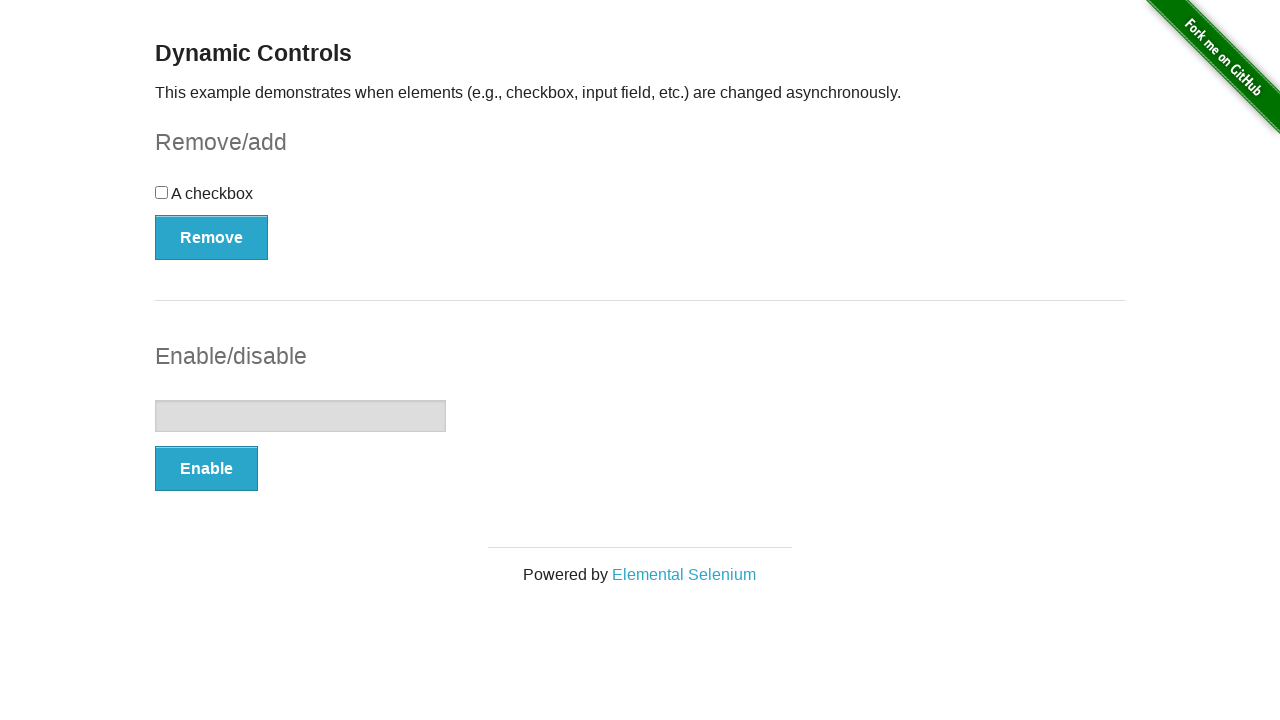

Clicked Enable button at (206, 469) on xpath=//*[text()='Enable']
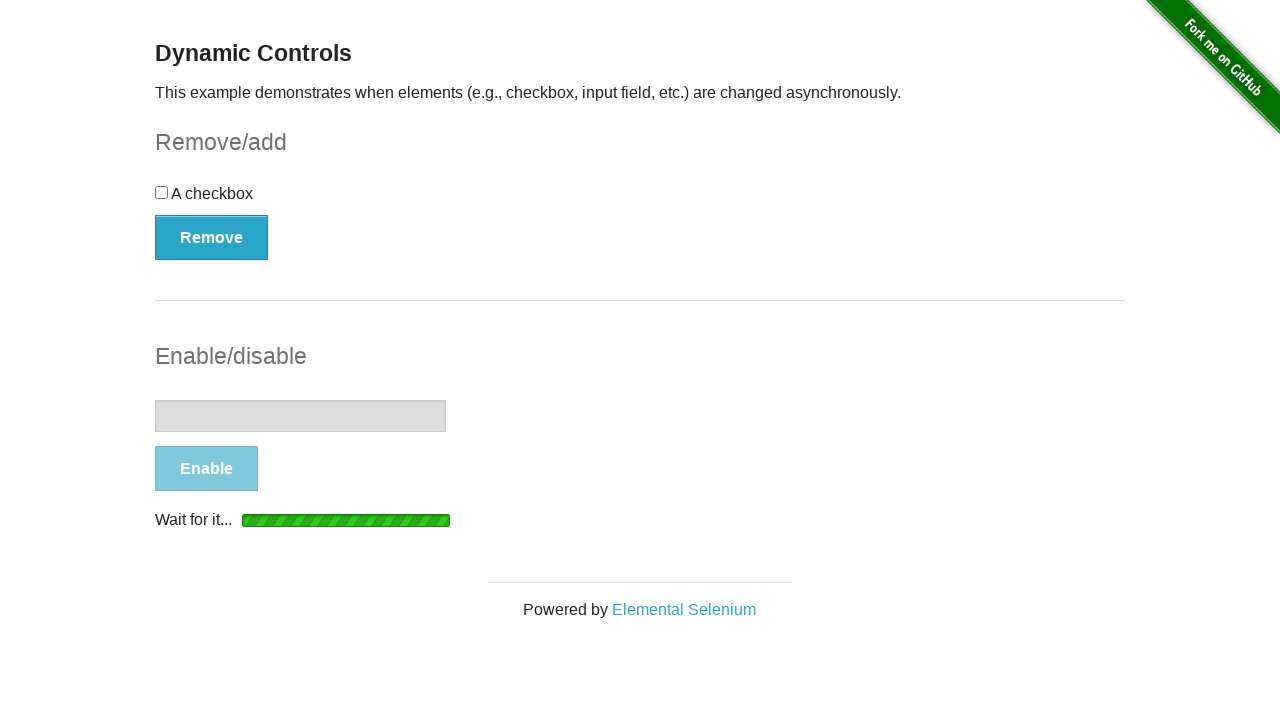

Waited for textbox to become enabled
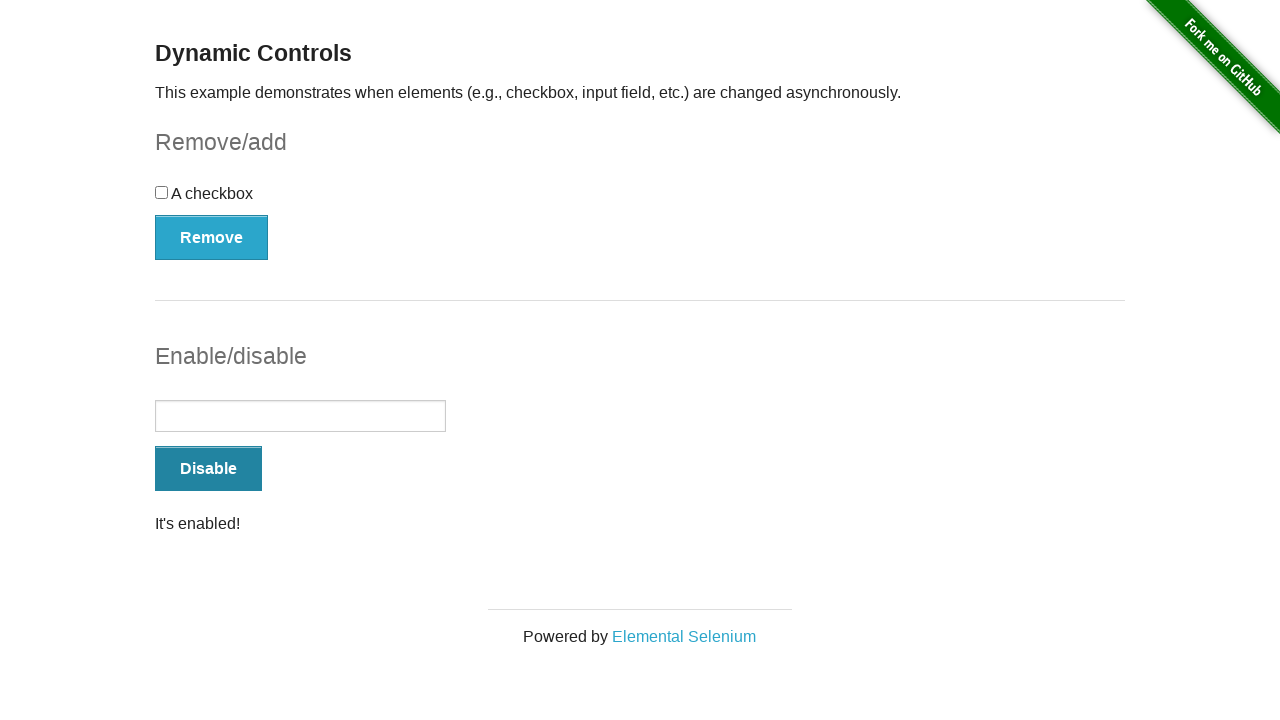

Verified success message 'It's enabled!' is displayed
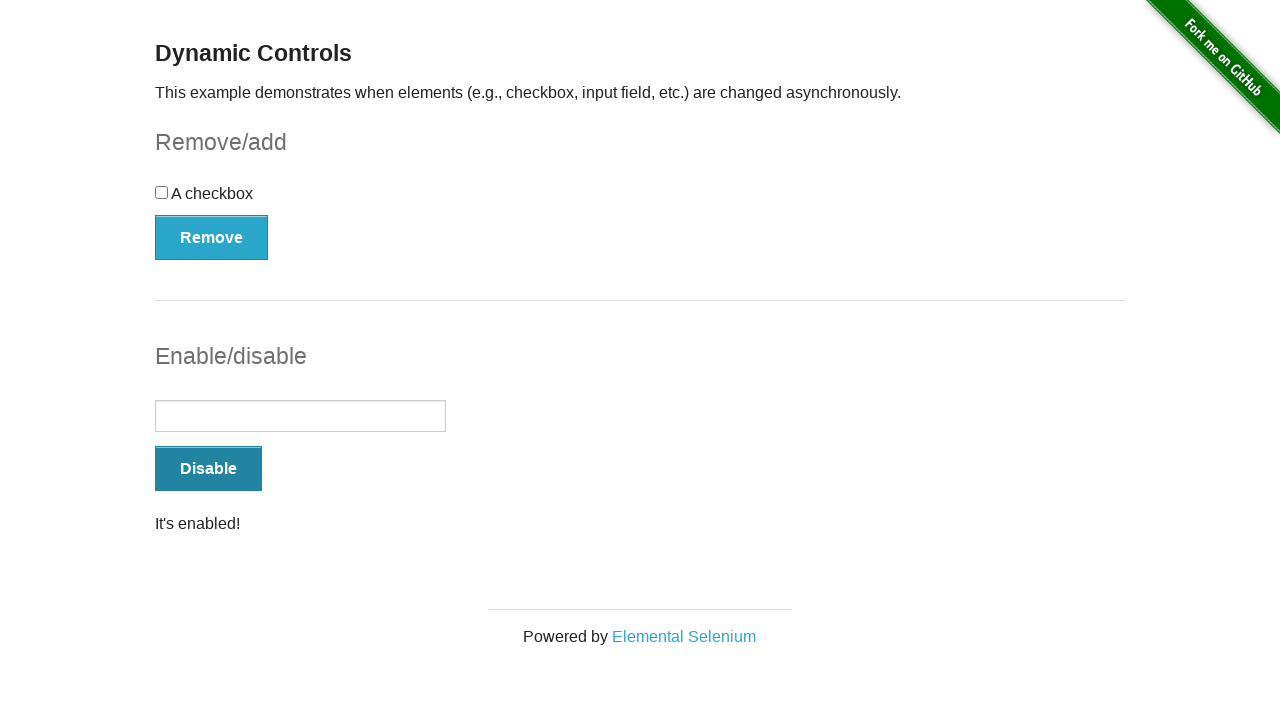

Verified textbox is now enabled
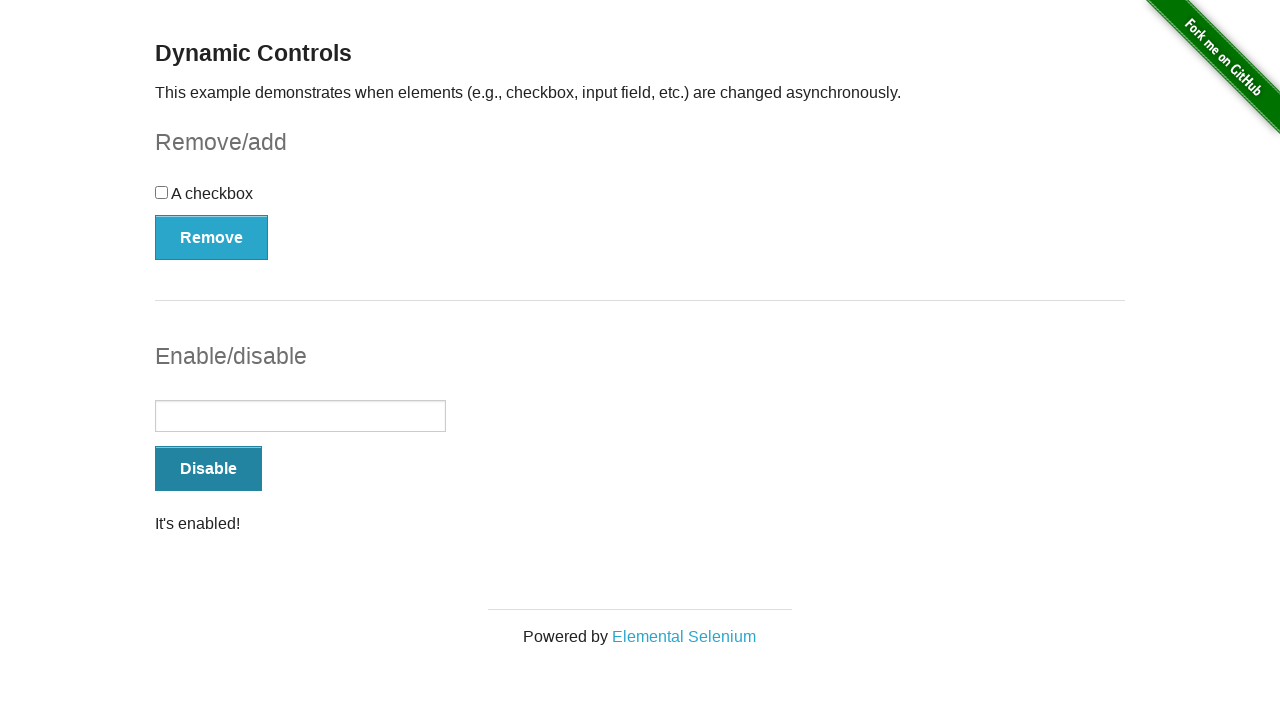

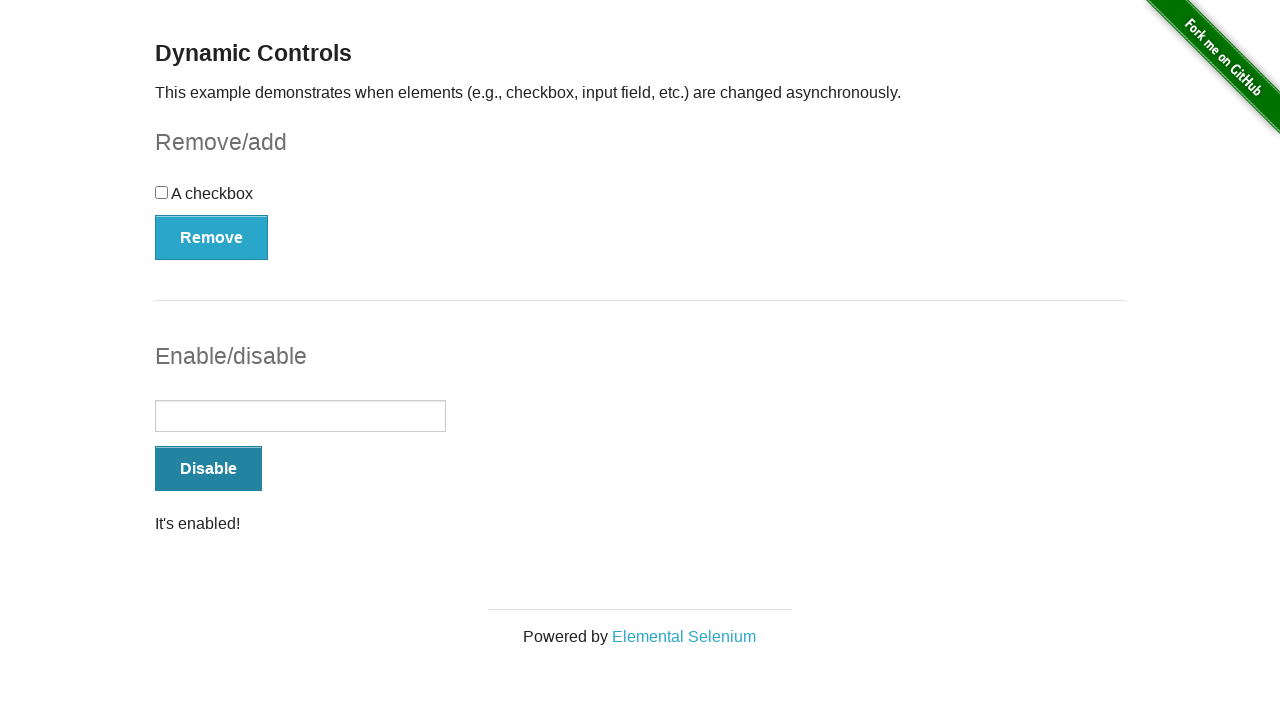